Tests switching the website language to English by clicking the language selector and selecting the EN option

Starting URL: https://zt.com.ua/

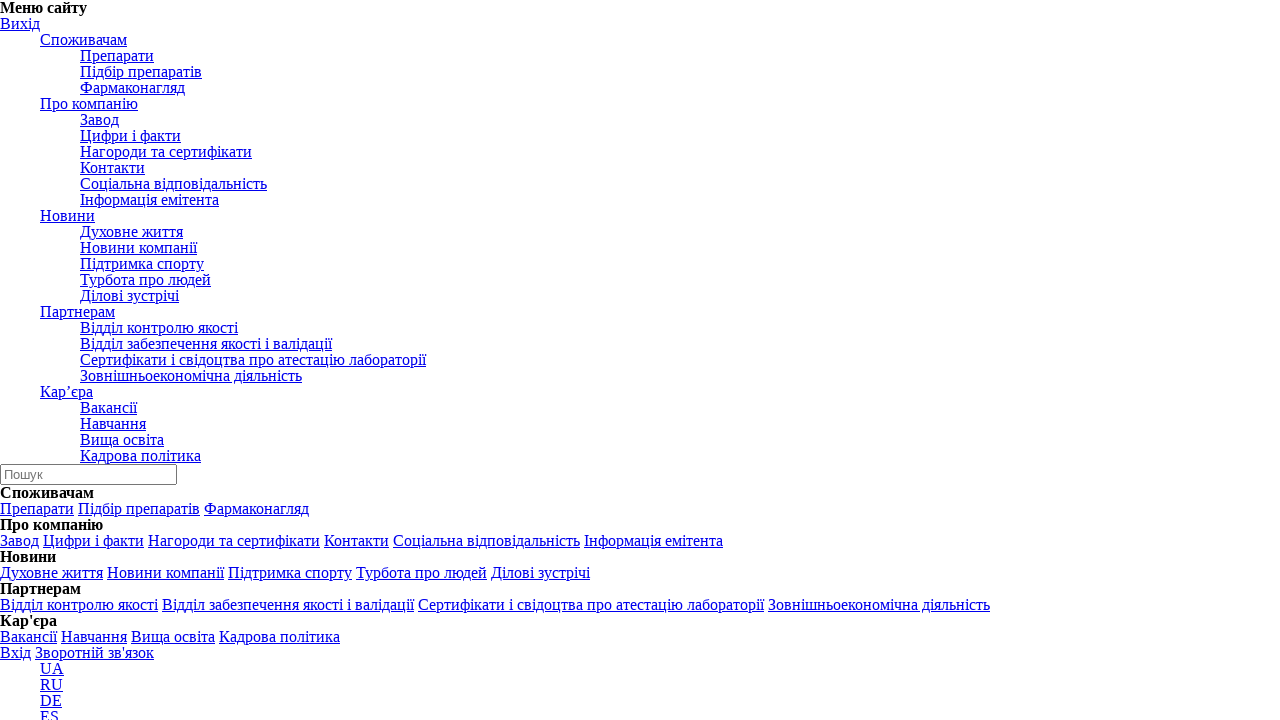

Clicked language selector dropdown at (12, 360) on .language > a
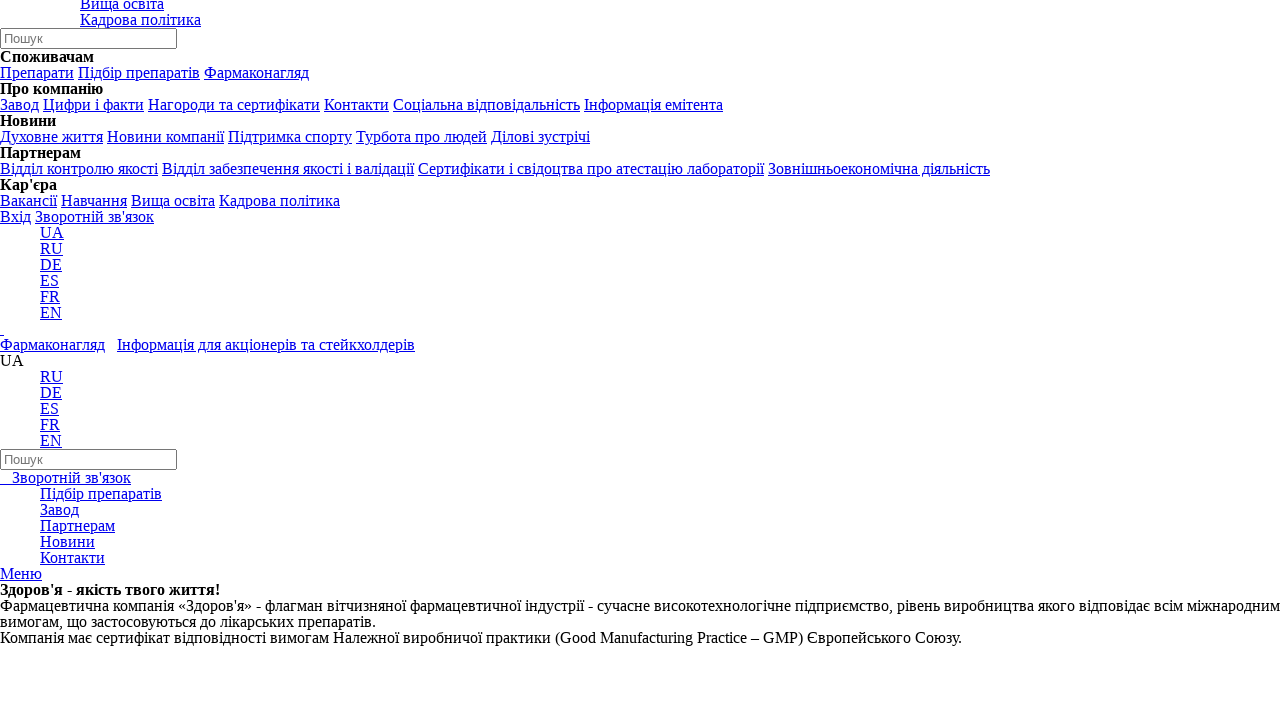

Clicked English (EN) language option at (51, 440) on .lang-item:nth-child(5) > [href='https://zt.com.ua/en/']
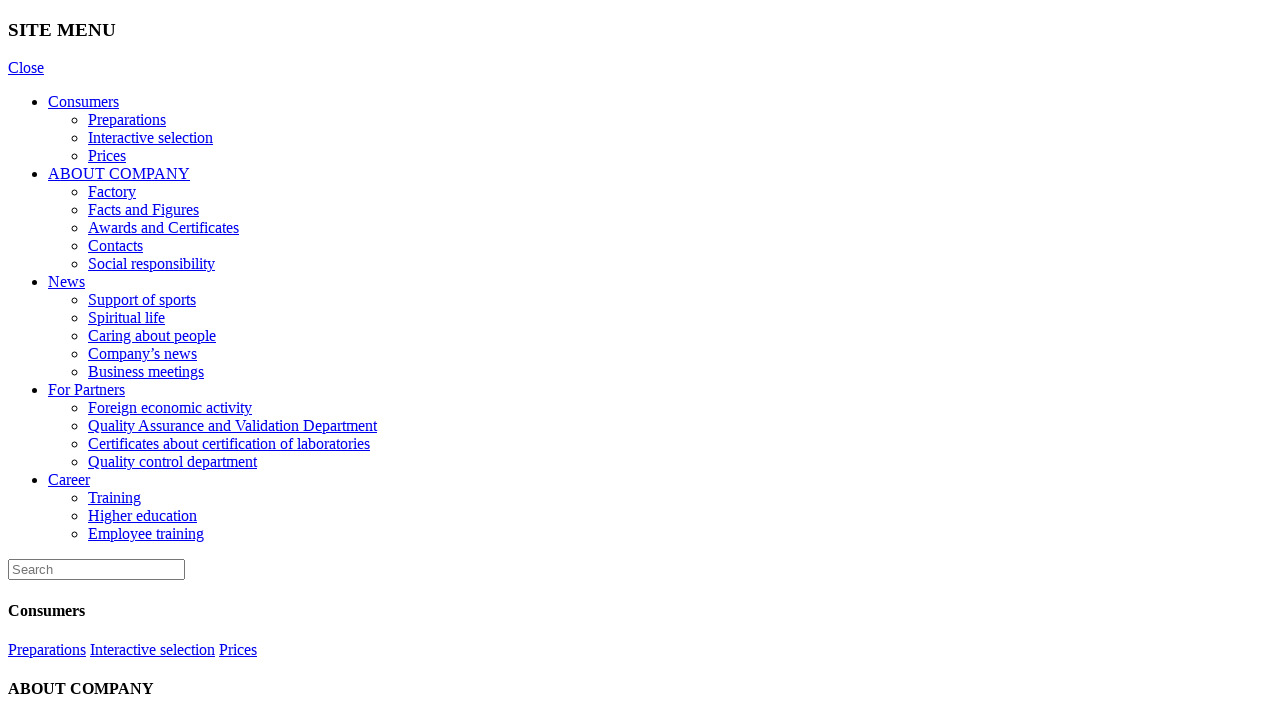

Page navigated to English version and header loaded
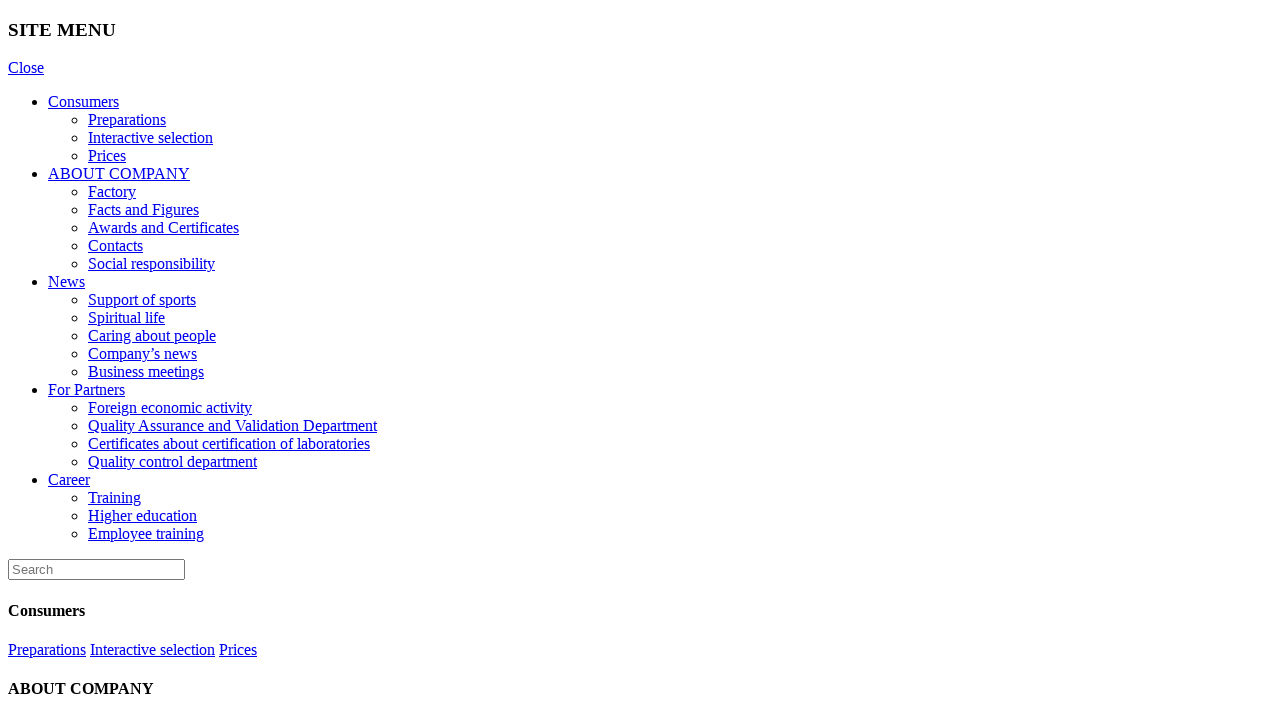

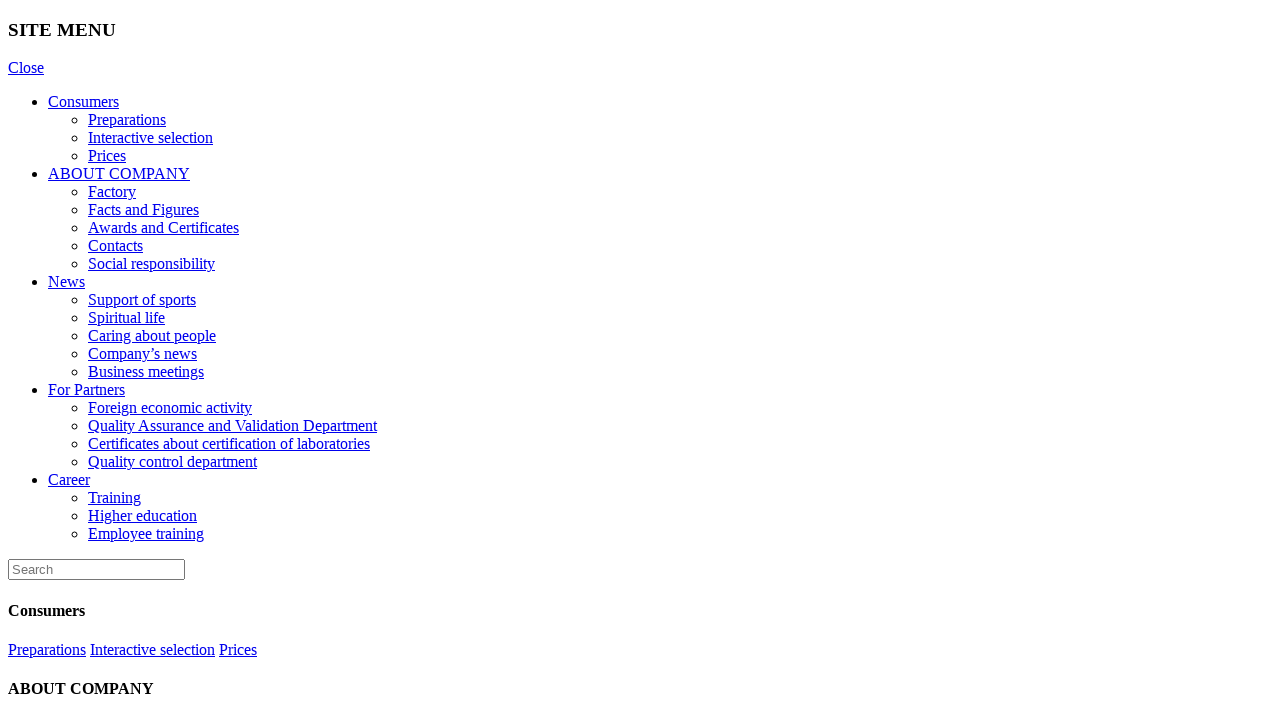